Tests web tables functionality by adding a new record through a modal form, searching for the record, and then deleting it.

Starting URL: https://demoqa.com/webtables

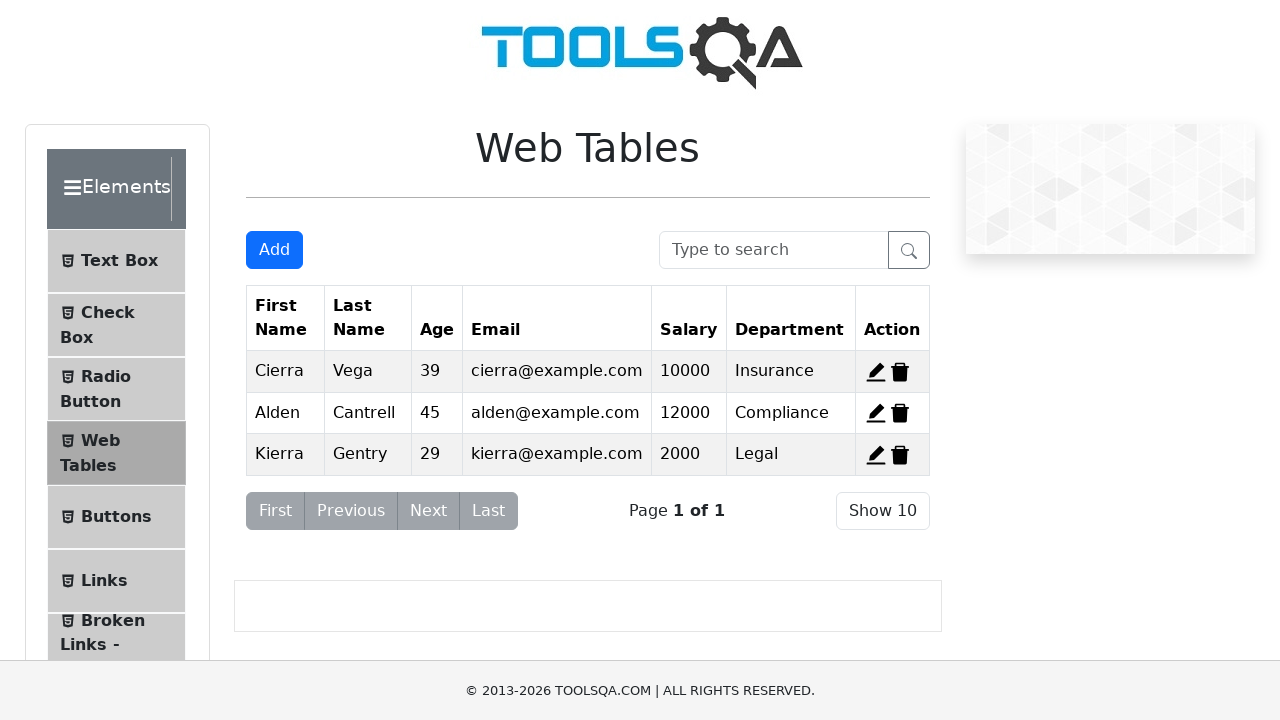

Clicked Add button to open modal form at (274, 250) on #addNewRecordButton
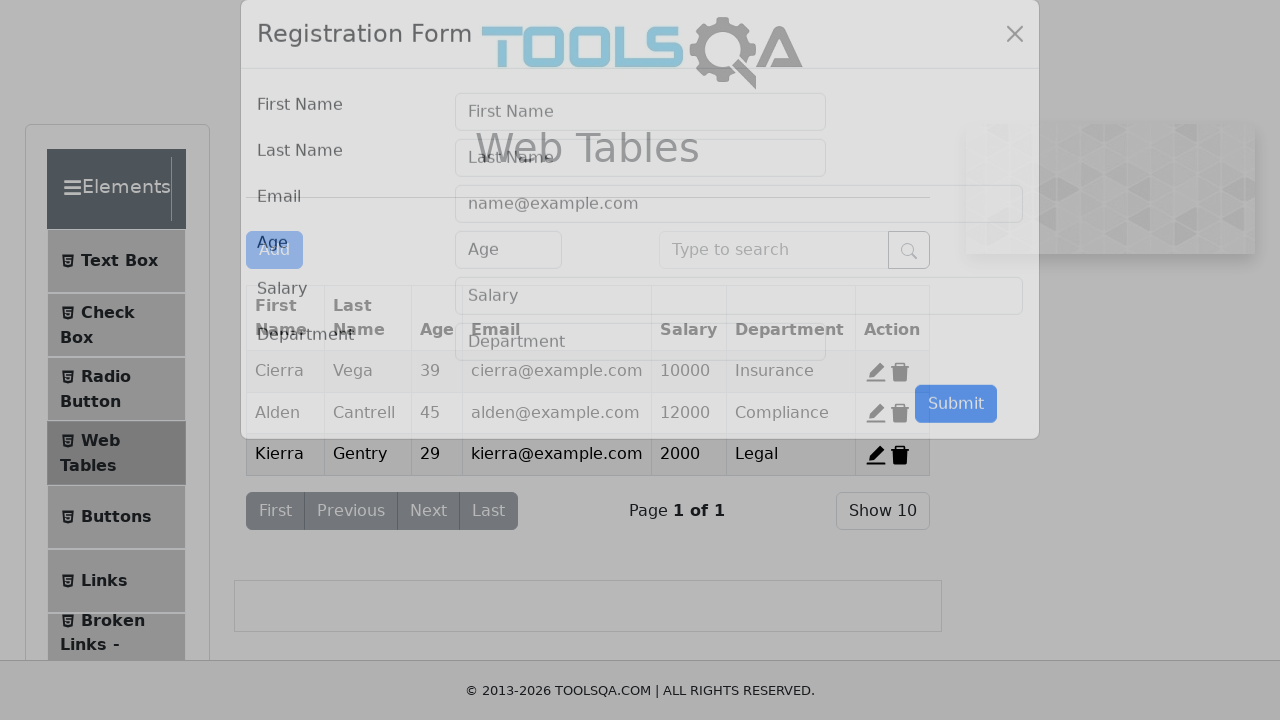

Modal form loaded and became visible
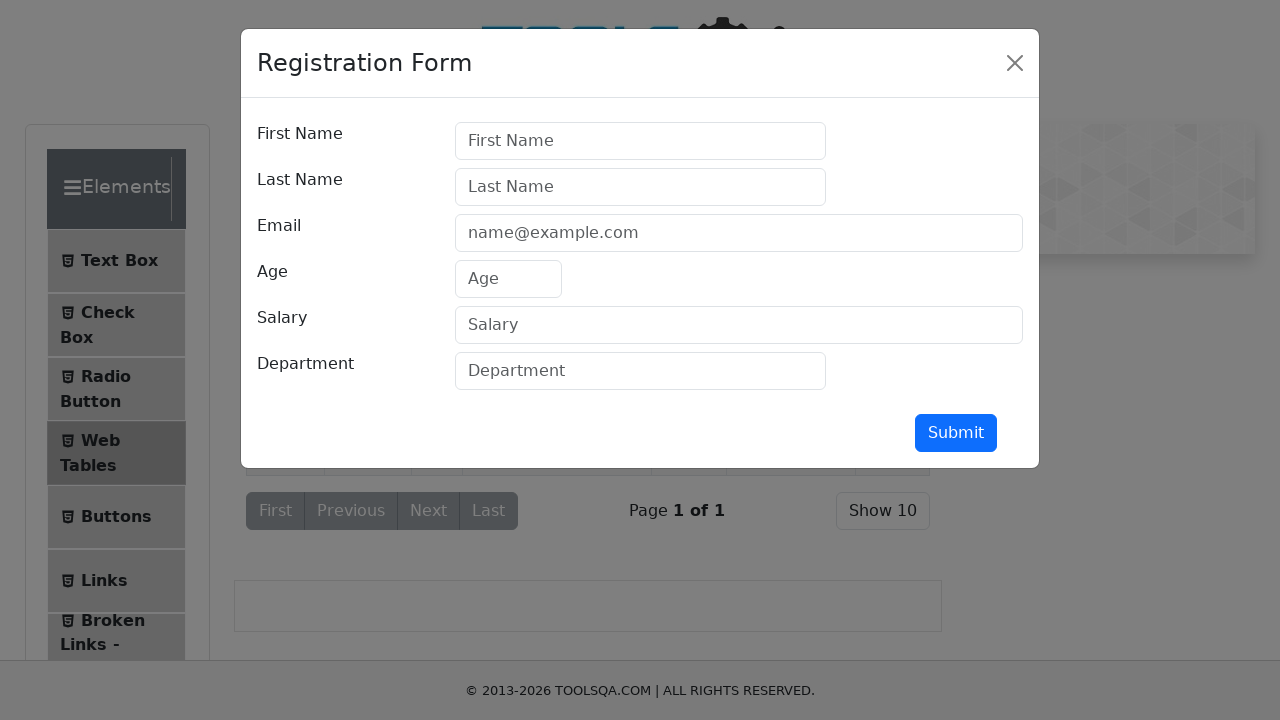

Filled first name field with 'Max' on #firstName
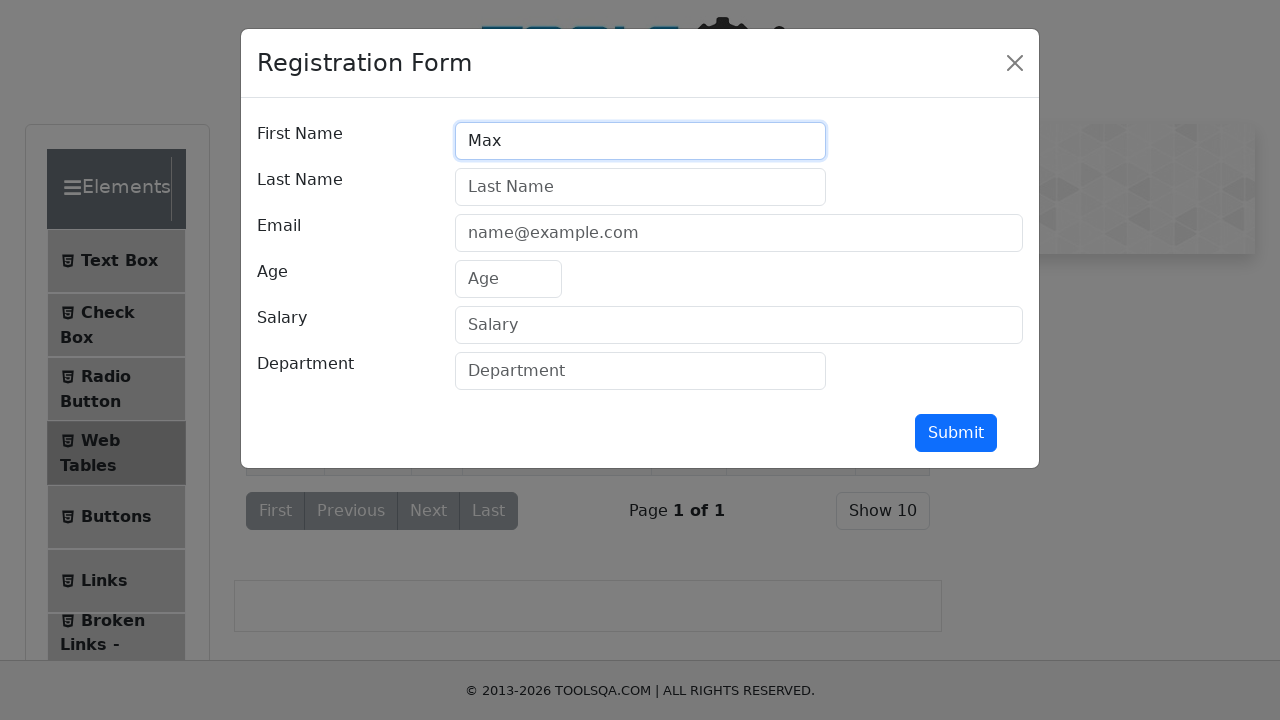

Filled last name field with 'Pankratov' on #lastName
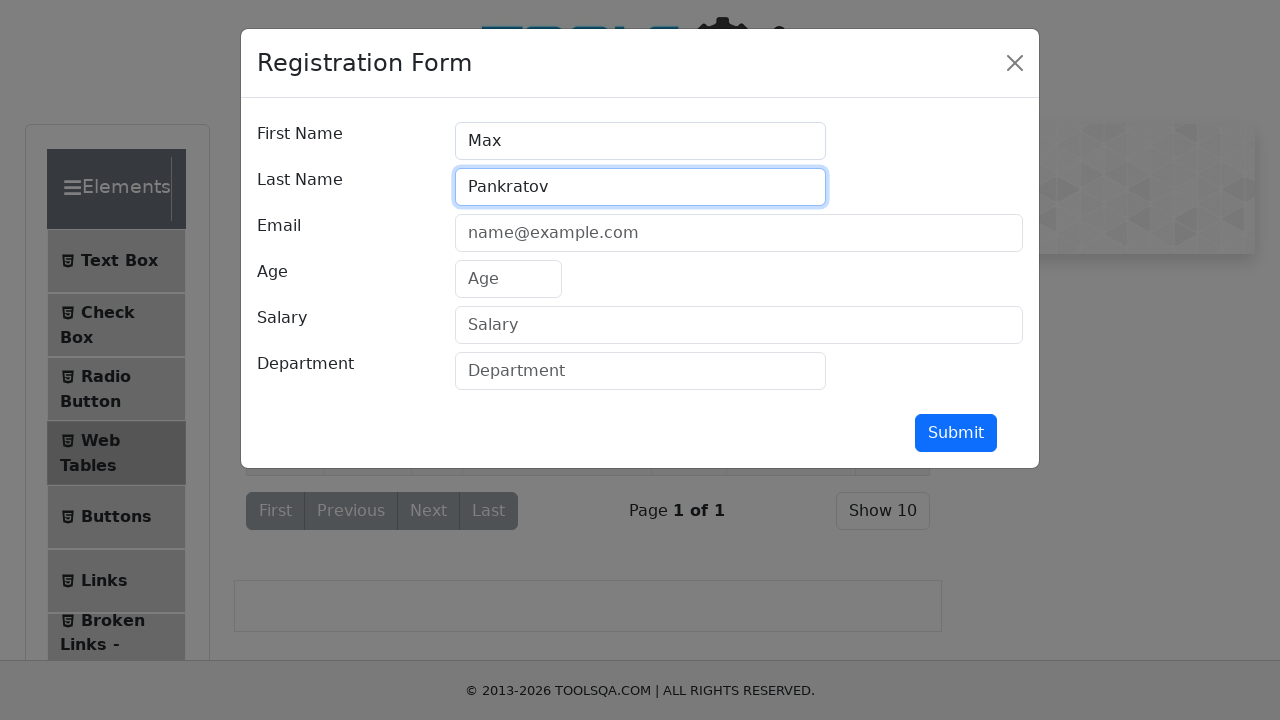

Filled email field with 'max@mail.ru' on #userEmail
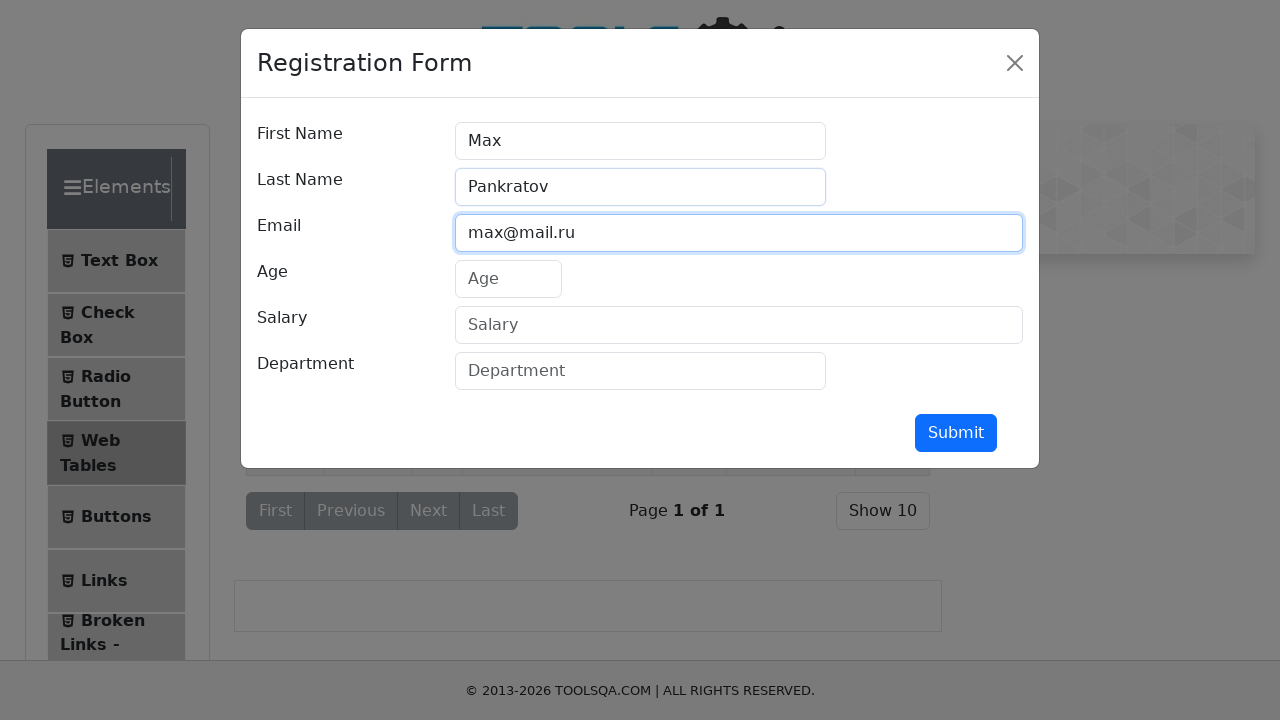

Filled age field with '43' on #age
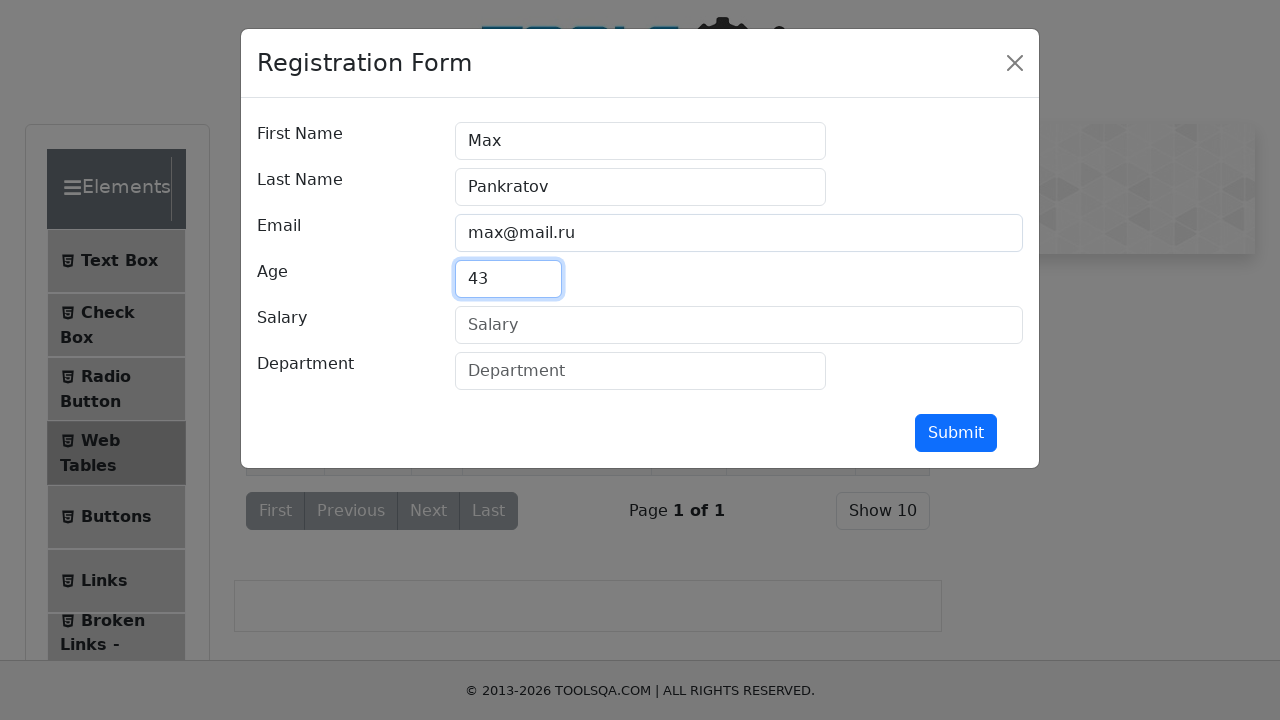

Filled salary field with '10000' on #salary
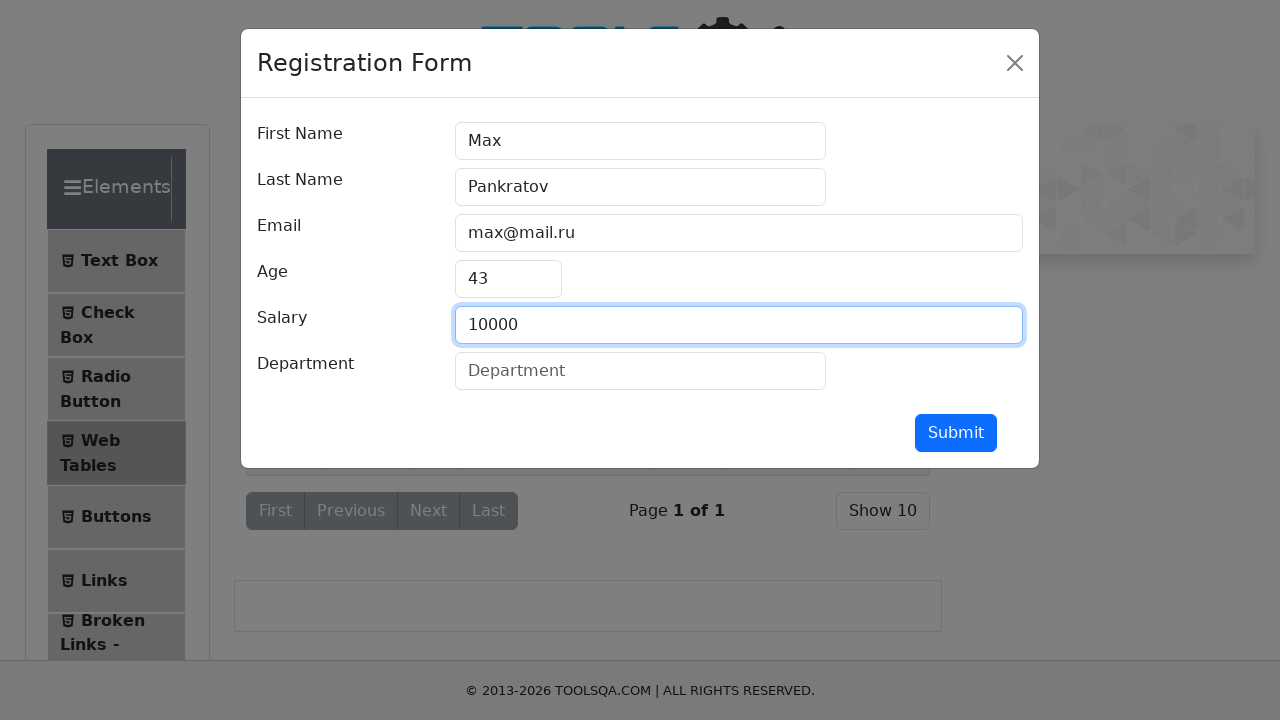

Filled department field with 'QA Automation' on #department
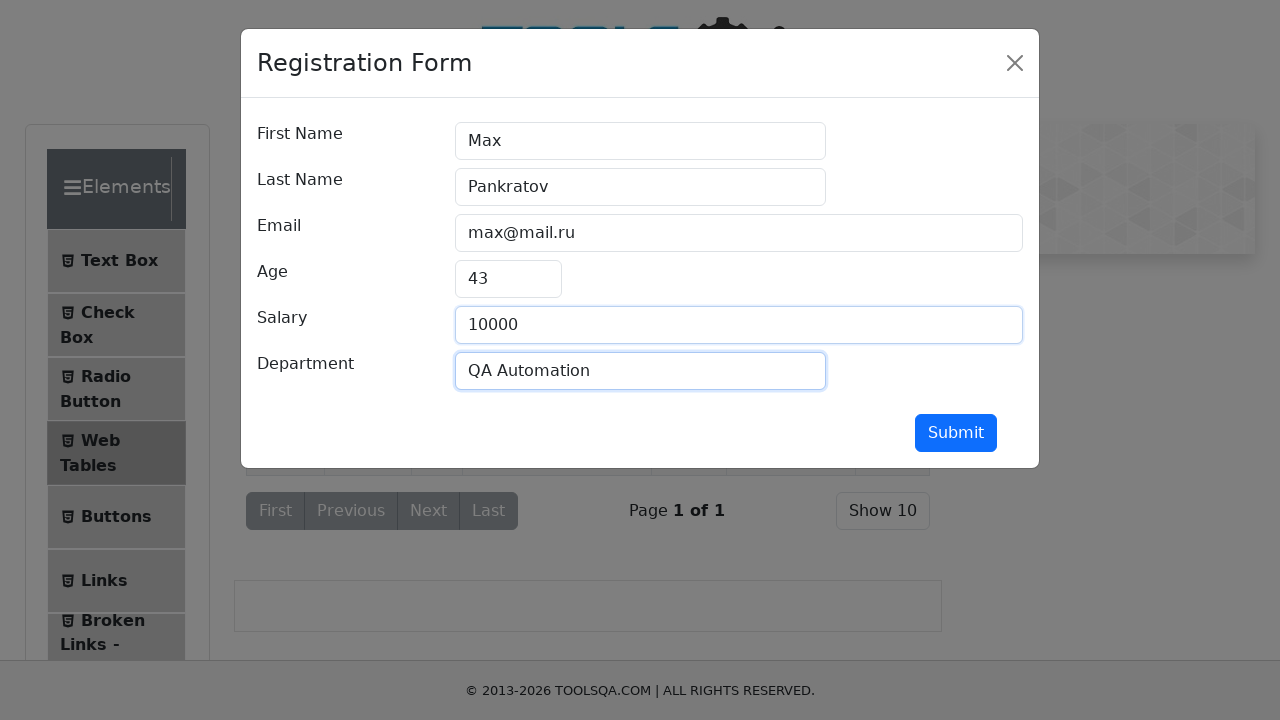

Clicked submit button to add new record at (956, 433) on #submit
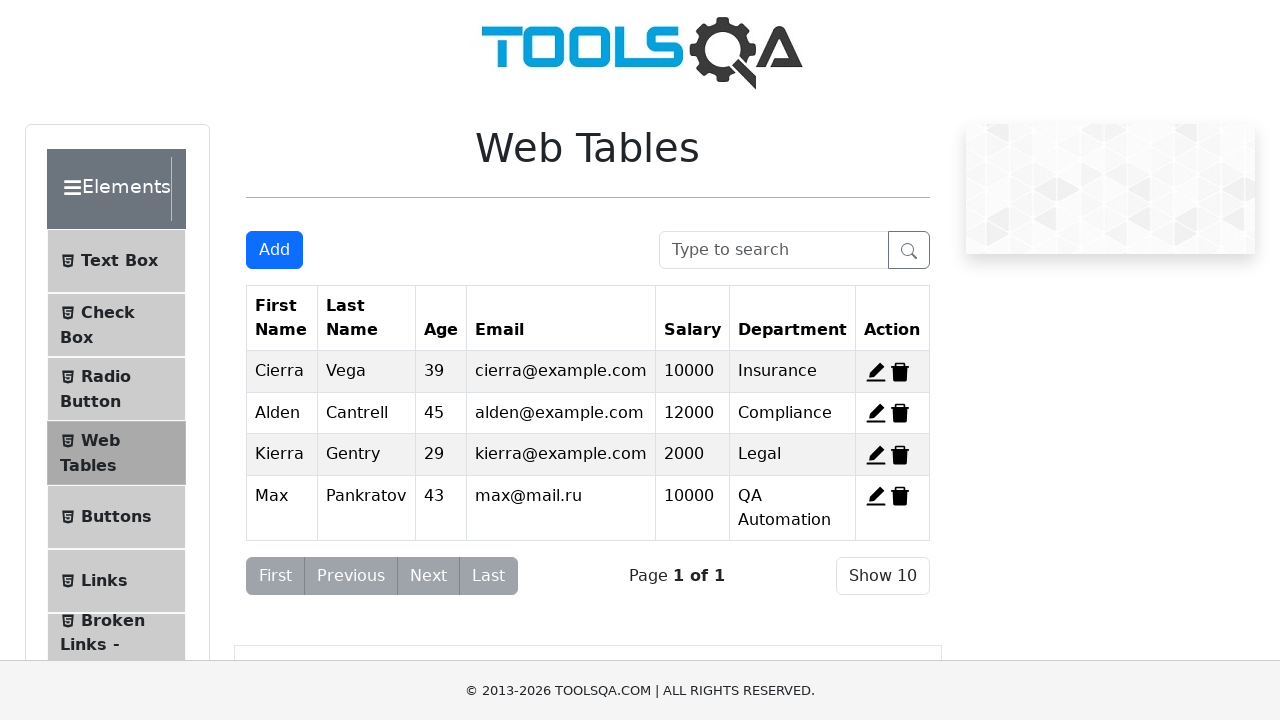

Searched for 'Max' in the web table search box on #searchBox
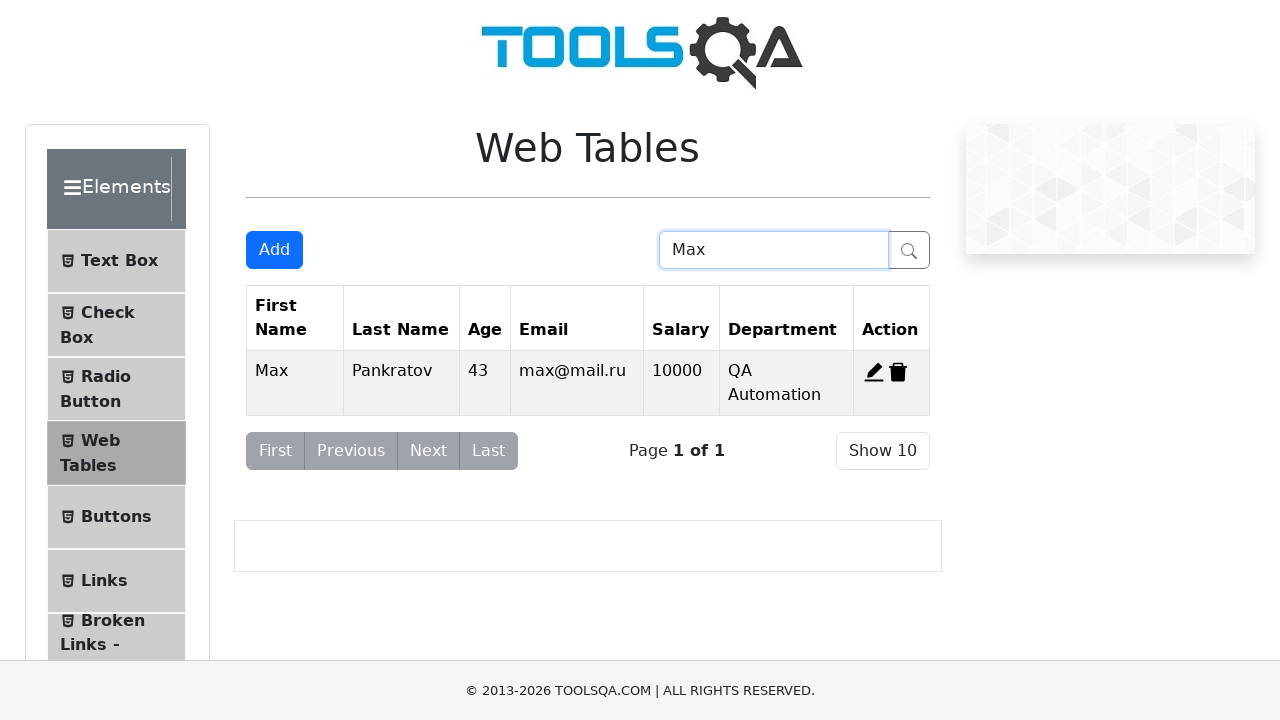

Waited for search results to filter and display
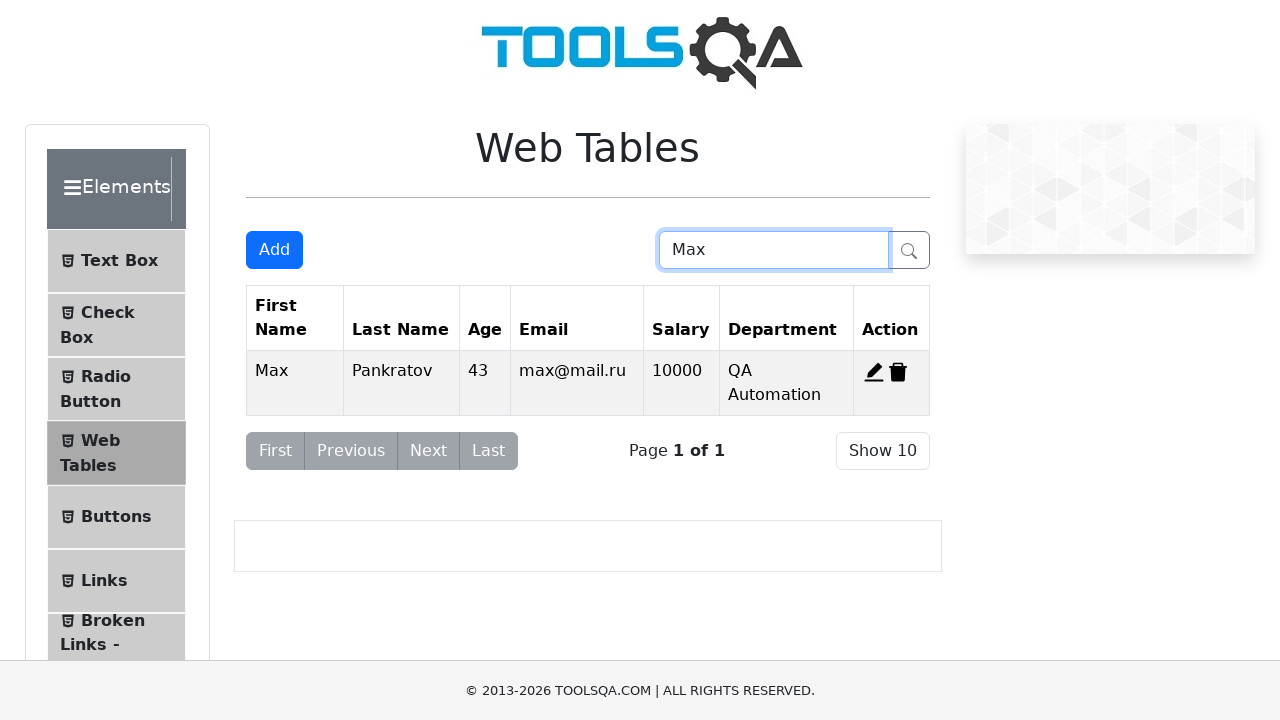

Clicked delete button to remove the added record at (898, 372) on #delete-record-4
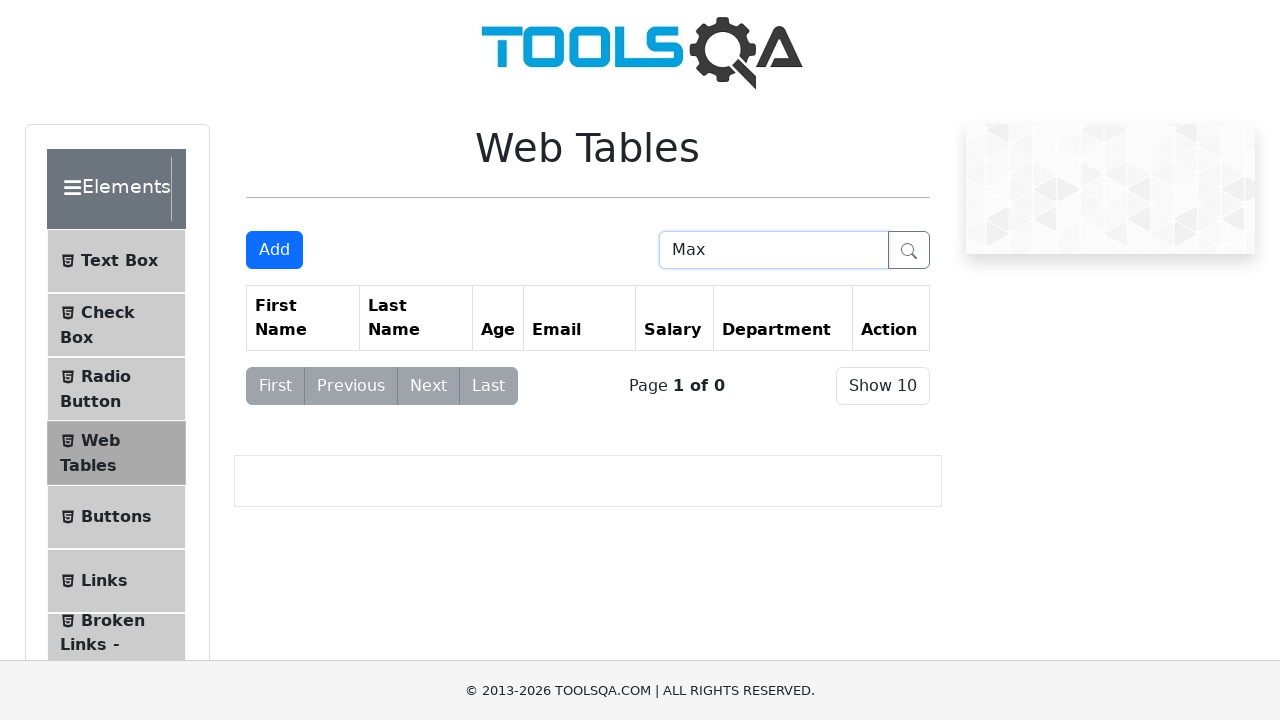

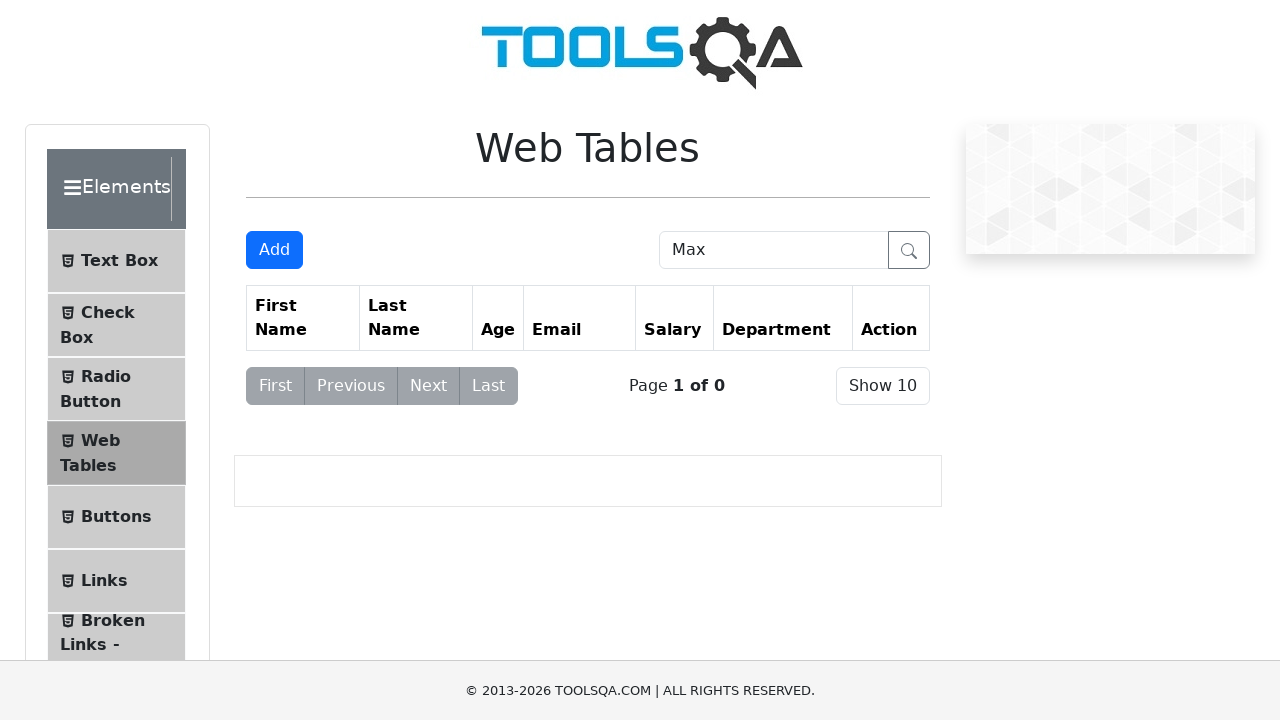